Tests WebSocket echo functionality by filling a textbox with a message and clicking the send button to verify WebSocket communication works.

Starting URL: https://echo.websocket.org/.ws

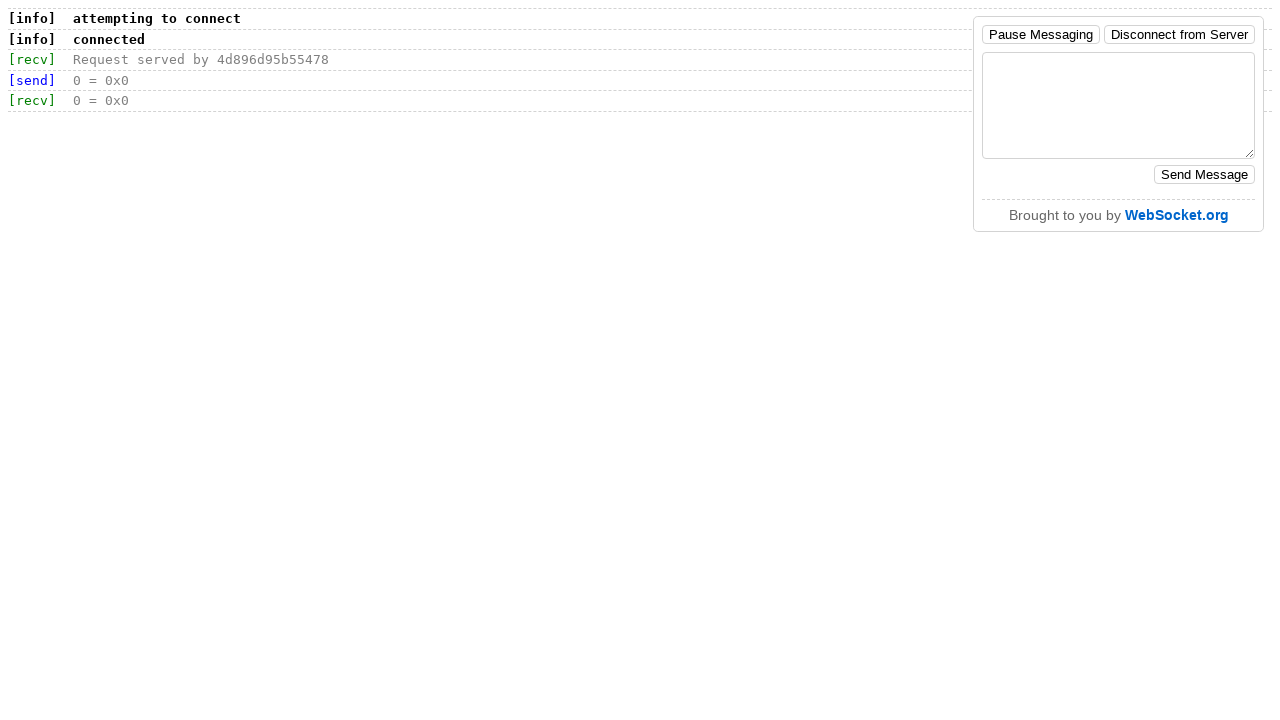

Filled message textbox with 'Hello' on internal:role=textbox
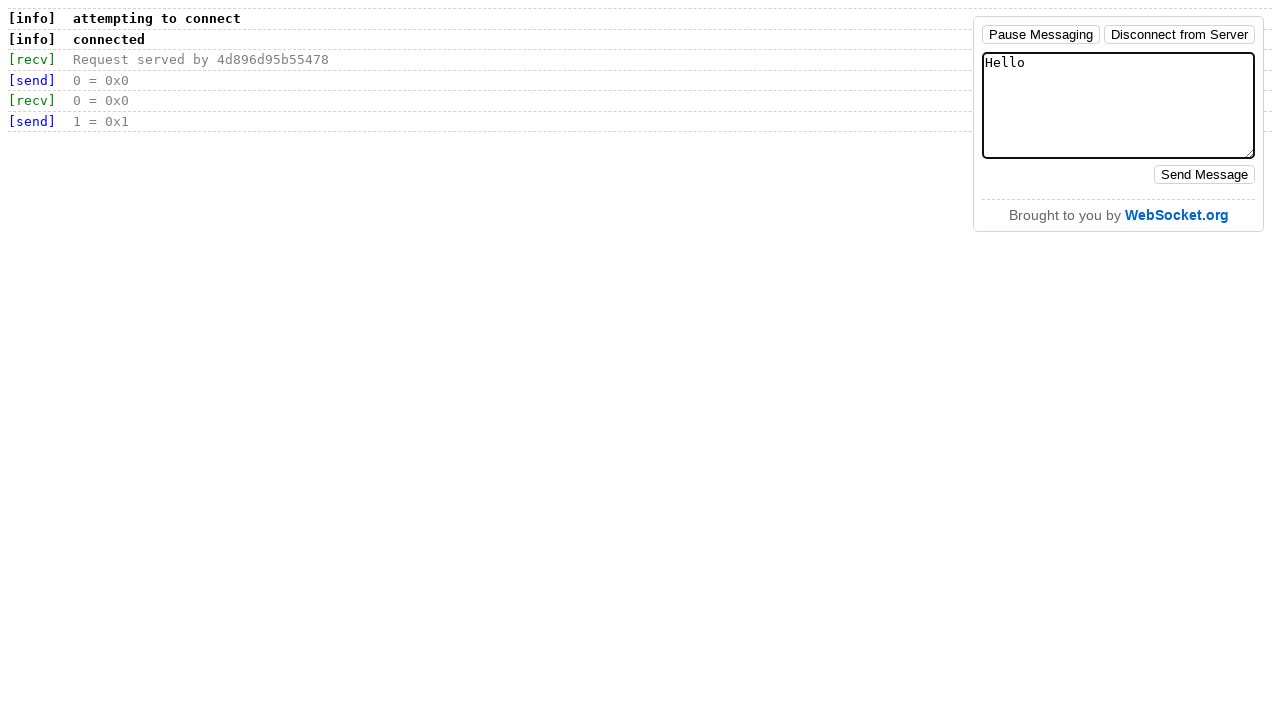

Clicked Send Message button to transmit WebSocket message at (1204, 175) on internal:role=button[name="Send Message"i]
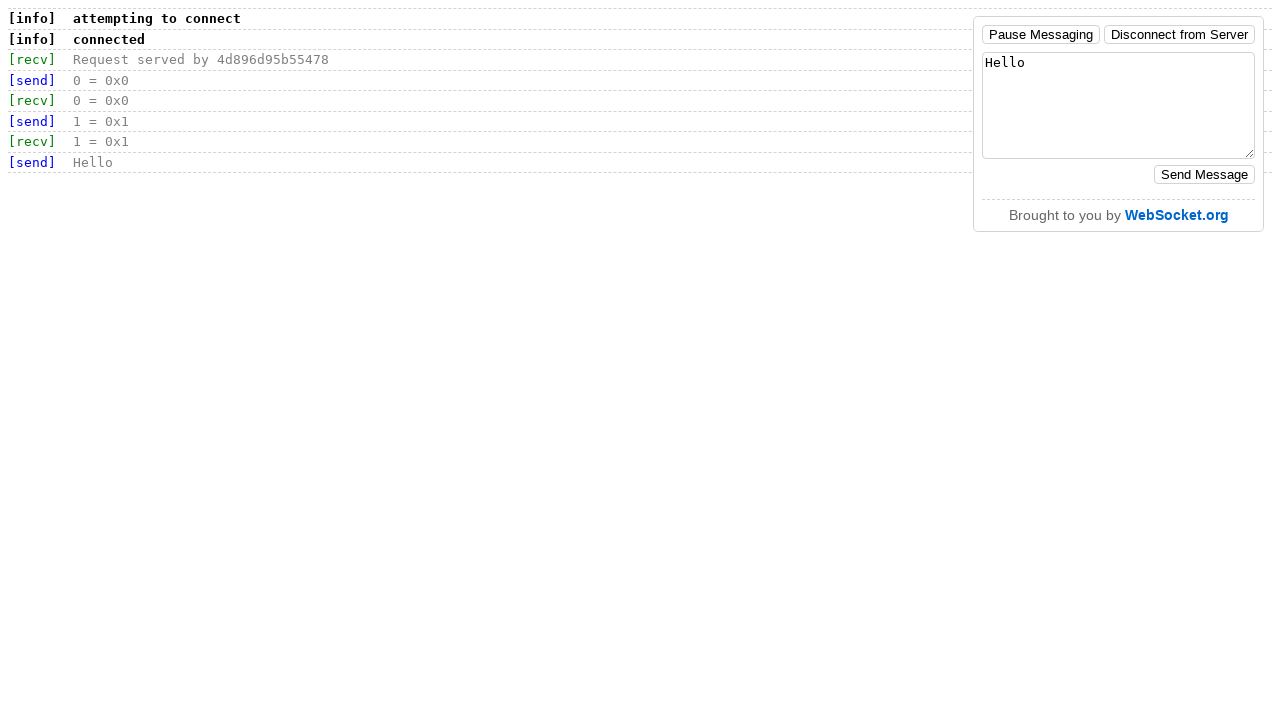

Waited for WebSocket echo response
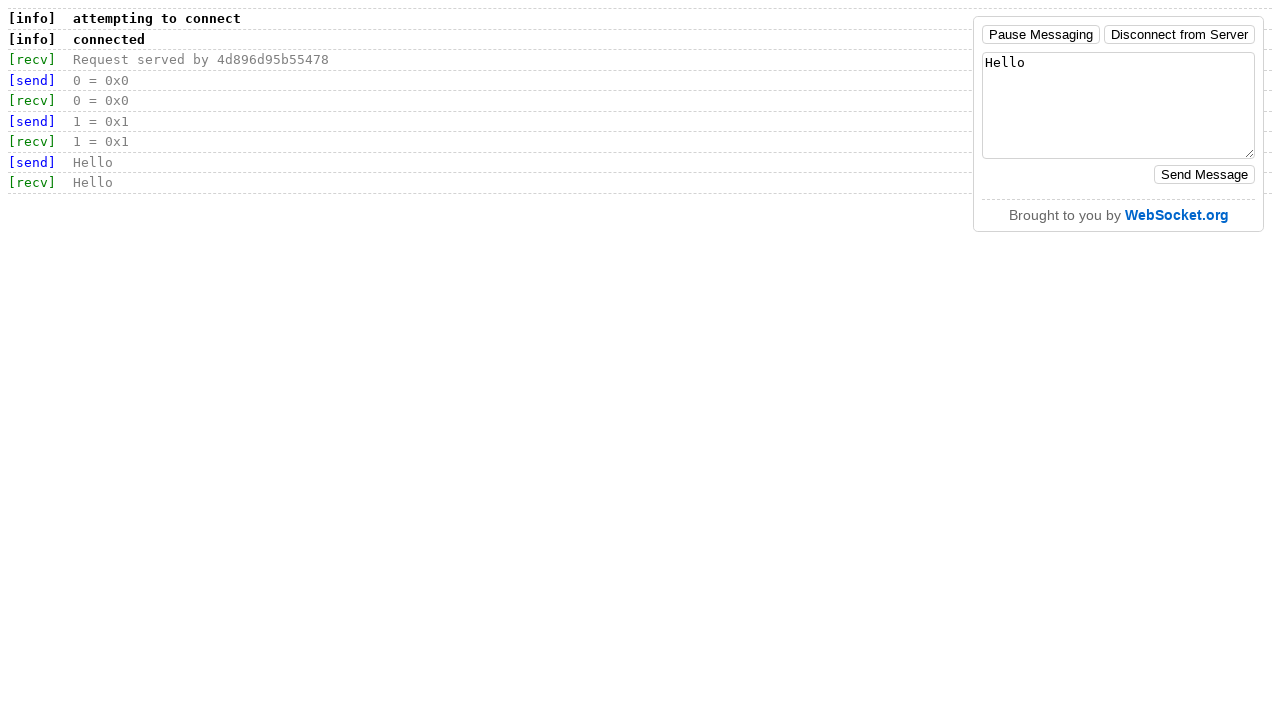

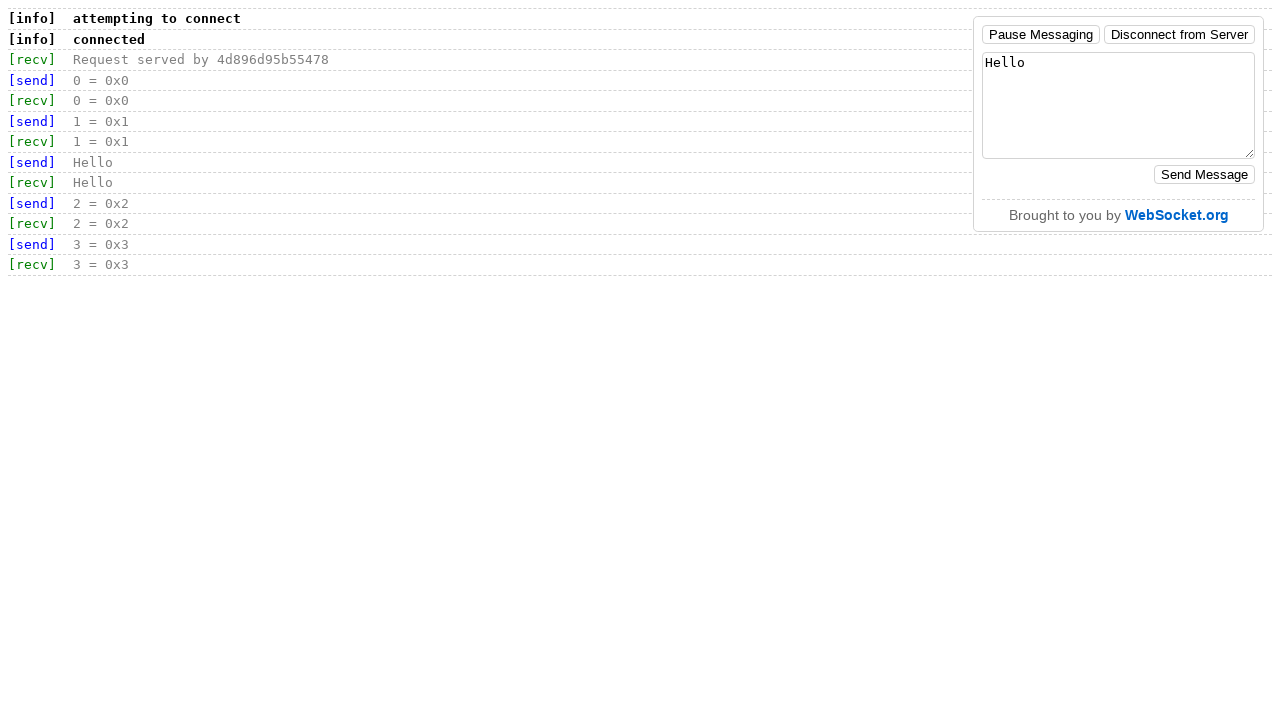